Tests number input by entering a valid number, submitting, and handling the alert dialog that appears

Starting URL: https://kristinek.github.io/site/tasks/enter_a_number

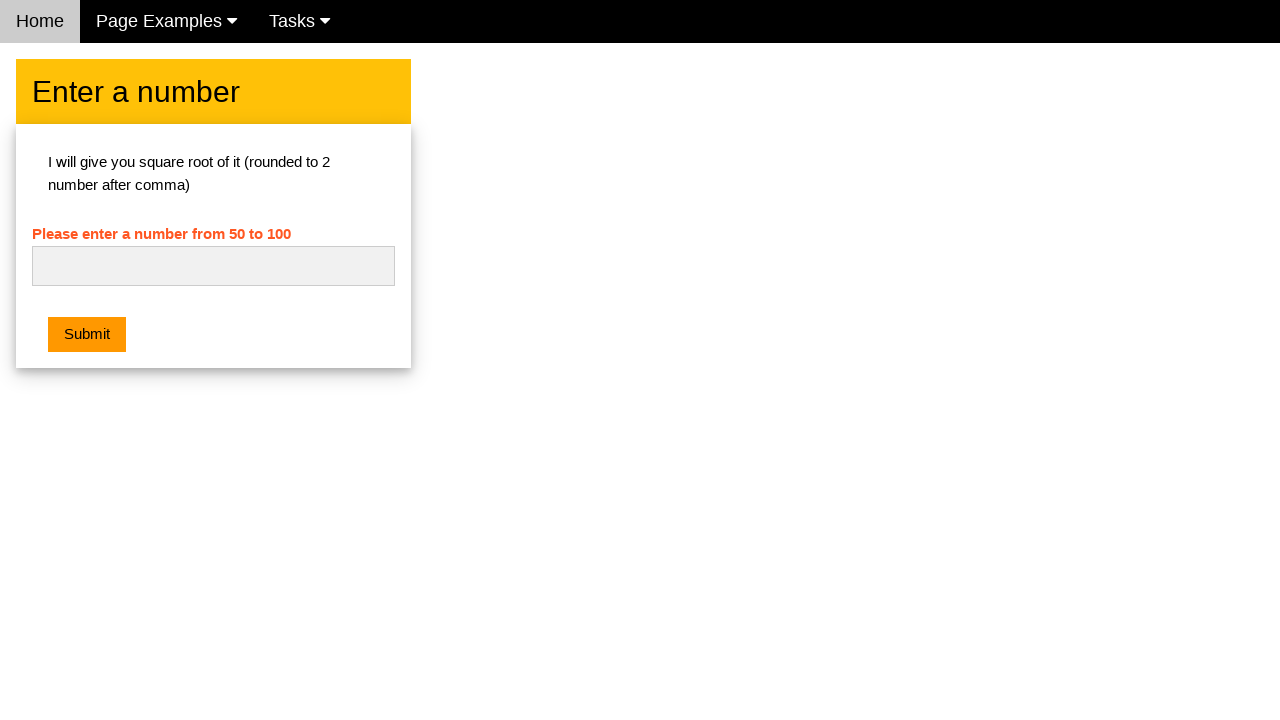

Cleared the number input field on #numb
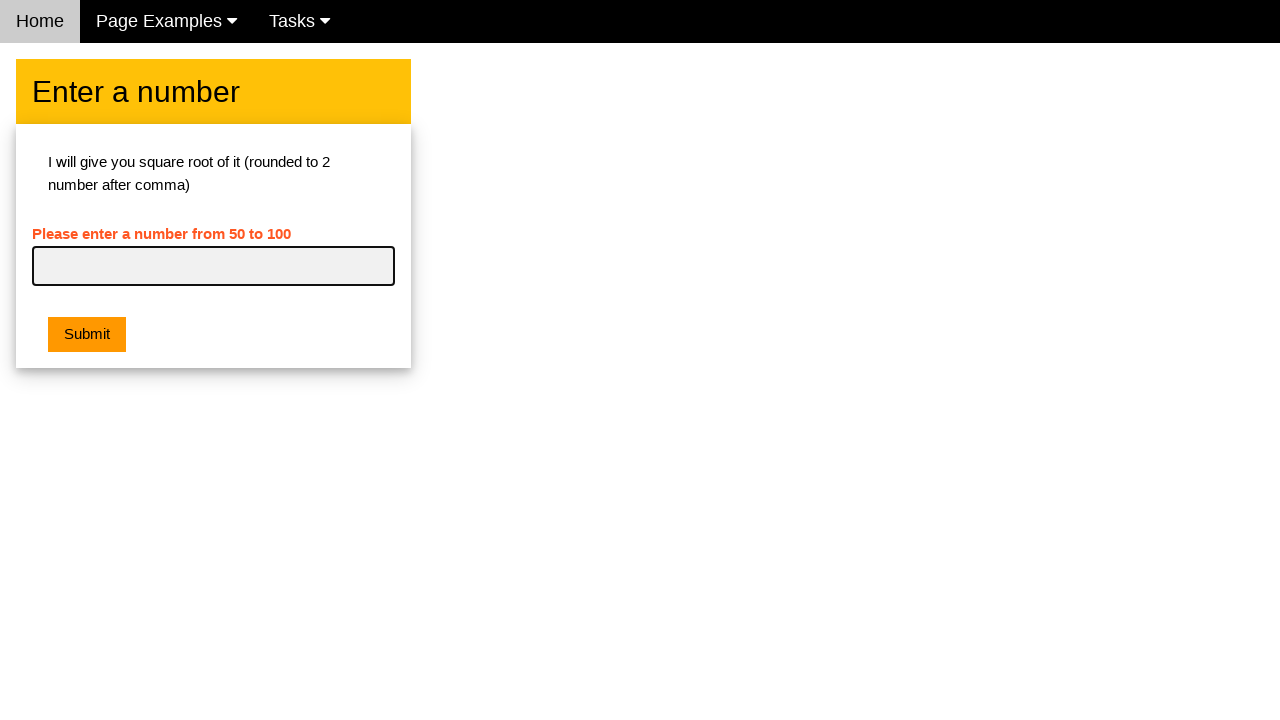

Entered valid number '57' in the input field on #numb
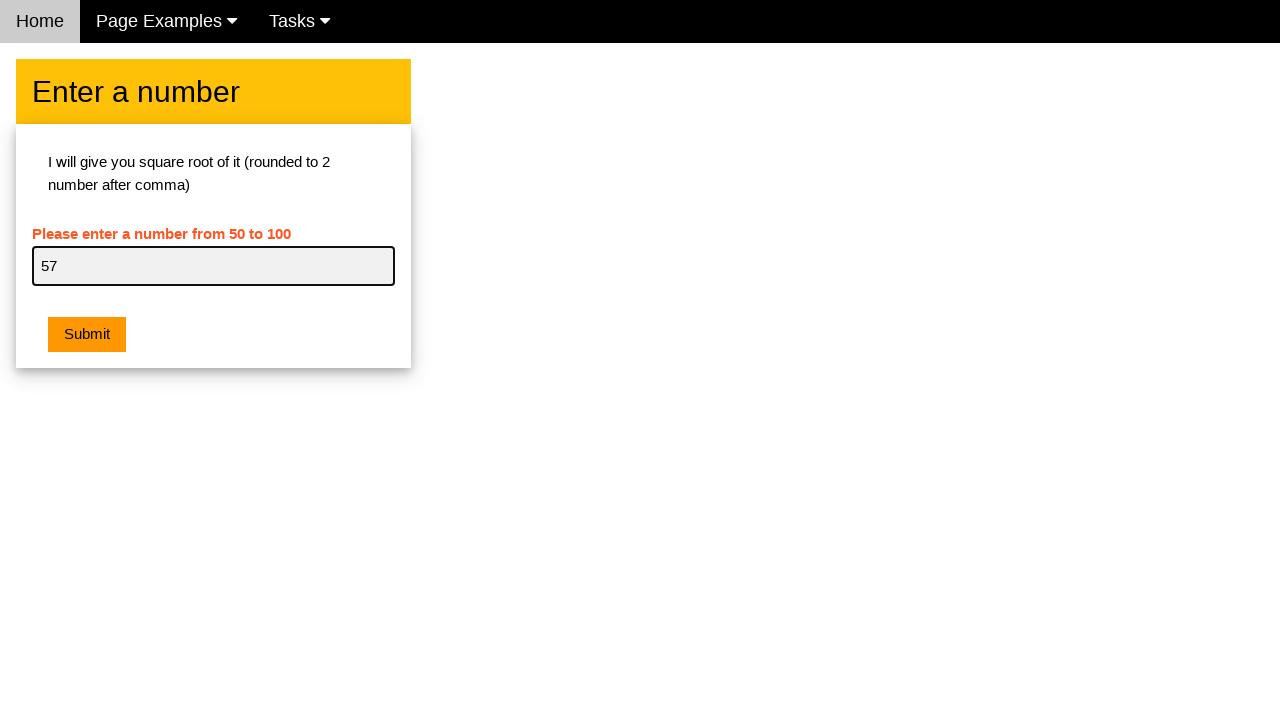

Set up dialog handler to automatically accept alerts
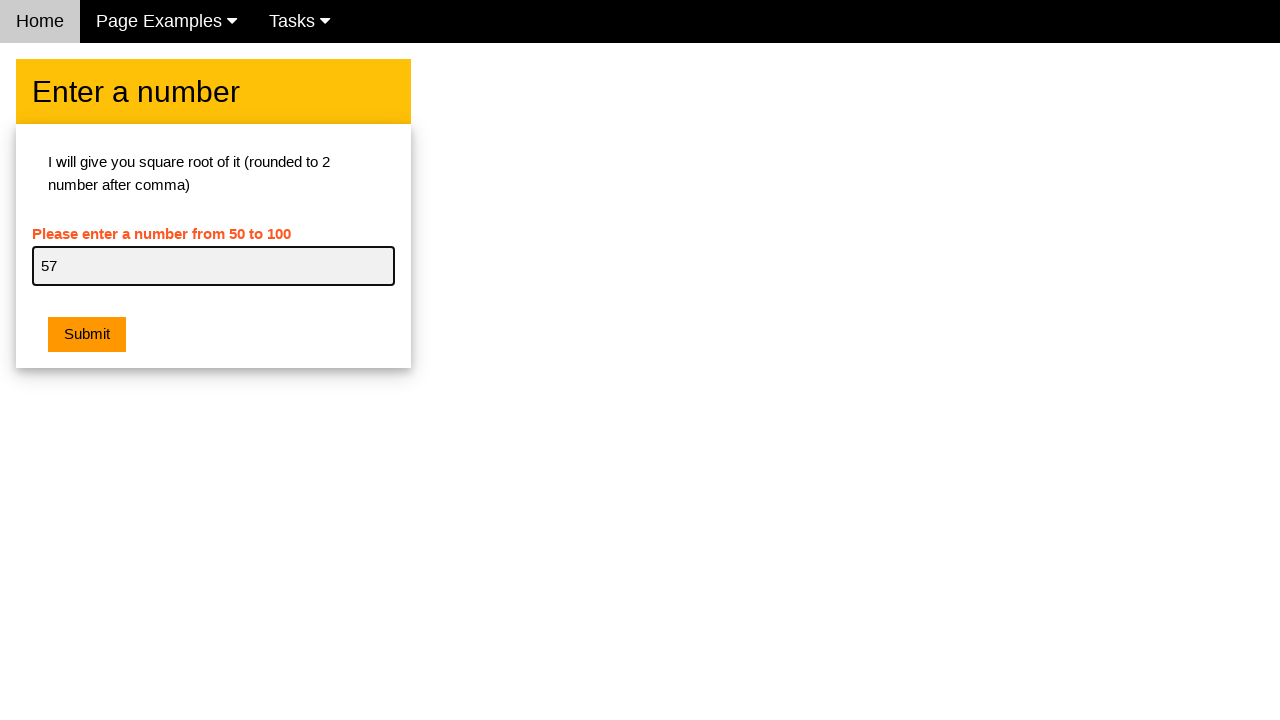

Clicked submit button and alert dialog appeared at (87, 335) on xpath=//*[@class='w3-btn w3-orange w3-margin']
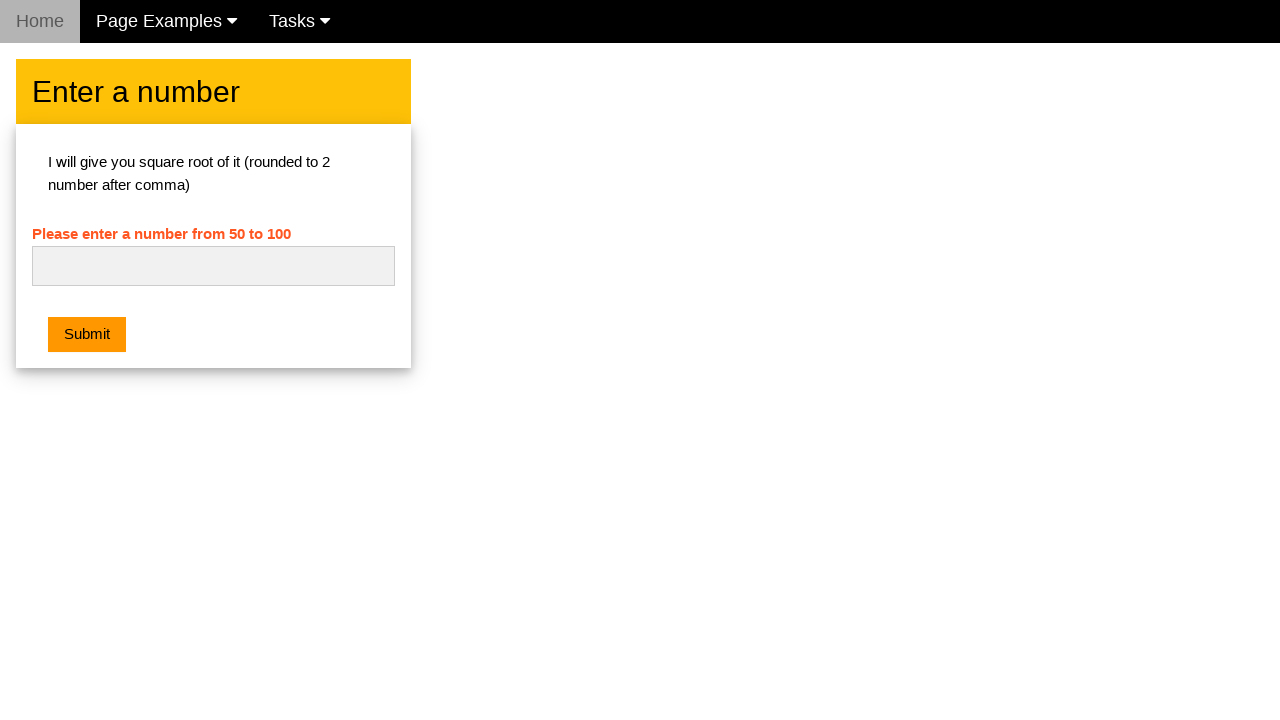

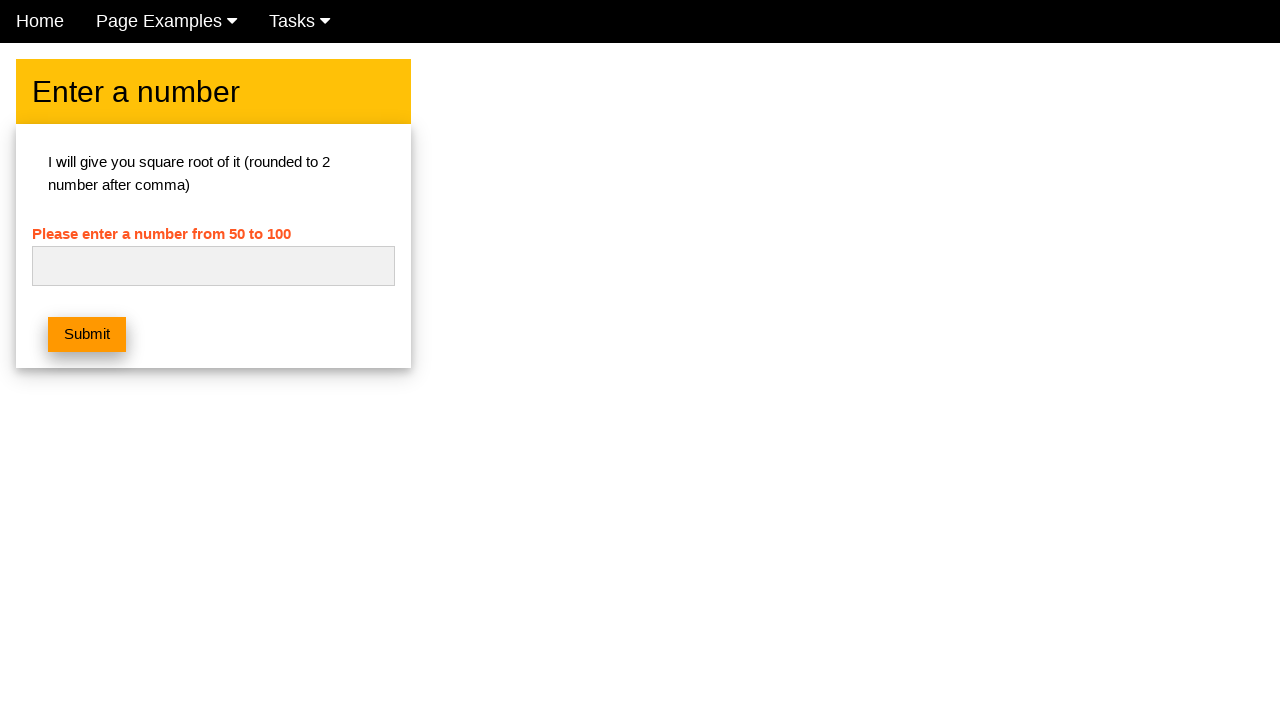